Tests checkbox functionality by ensuring both checkboxes are selected - clicks on each checkbox only if it's not already selected

Starting URL: https://the-internet.herokuapp.com/checkboxes

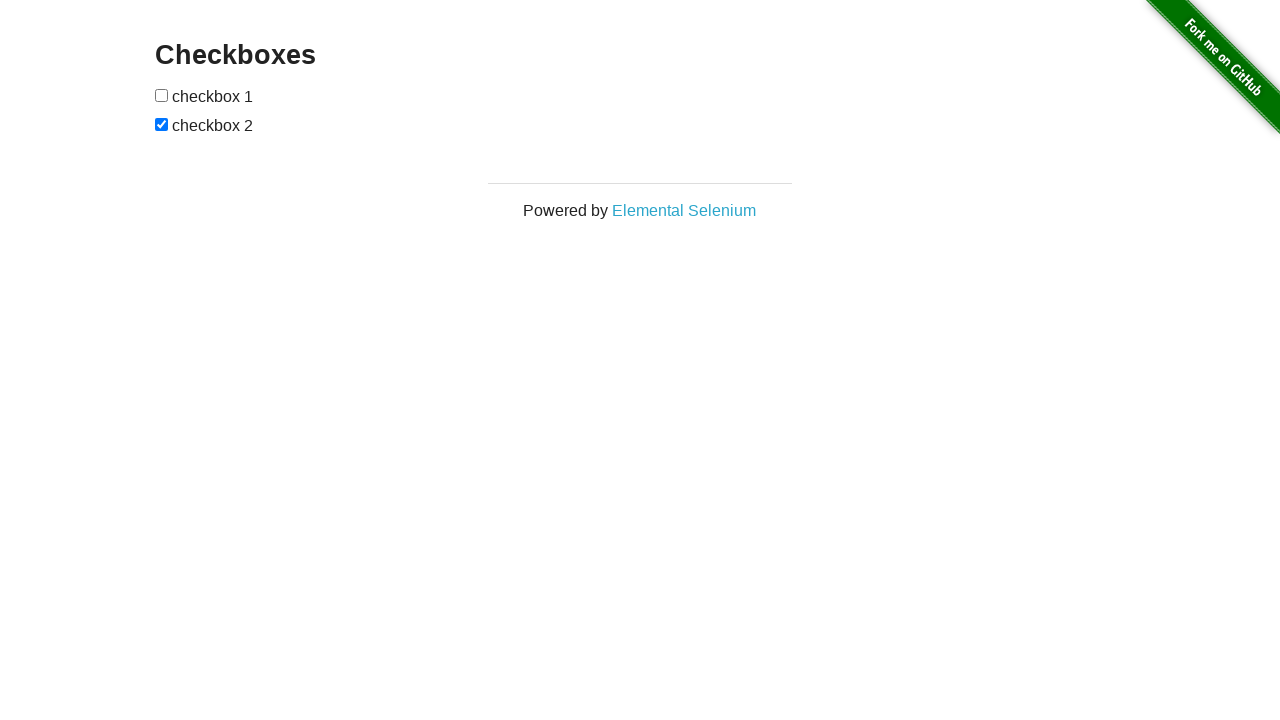

Located first checkbox element
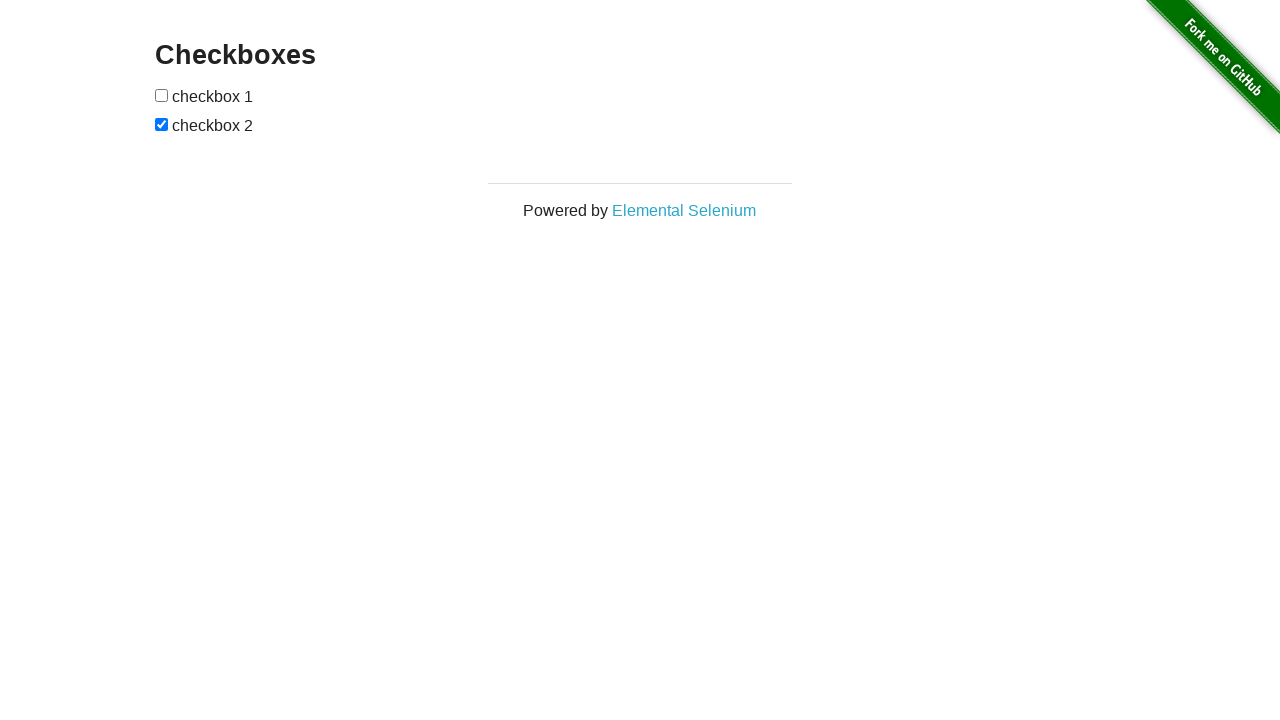

Located second checkbox element
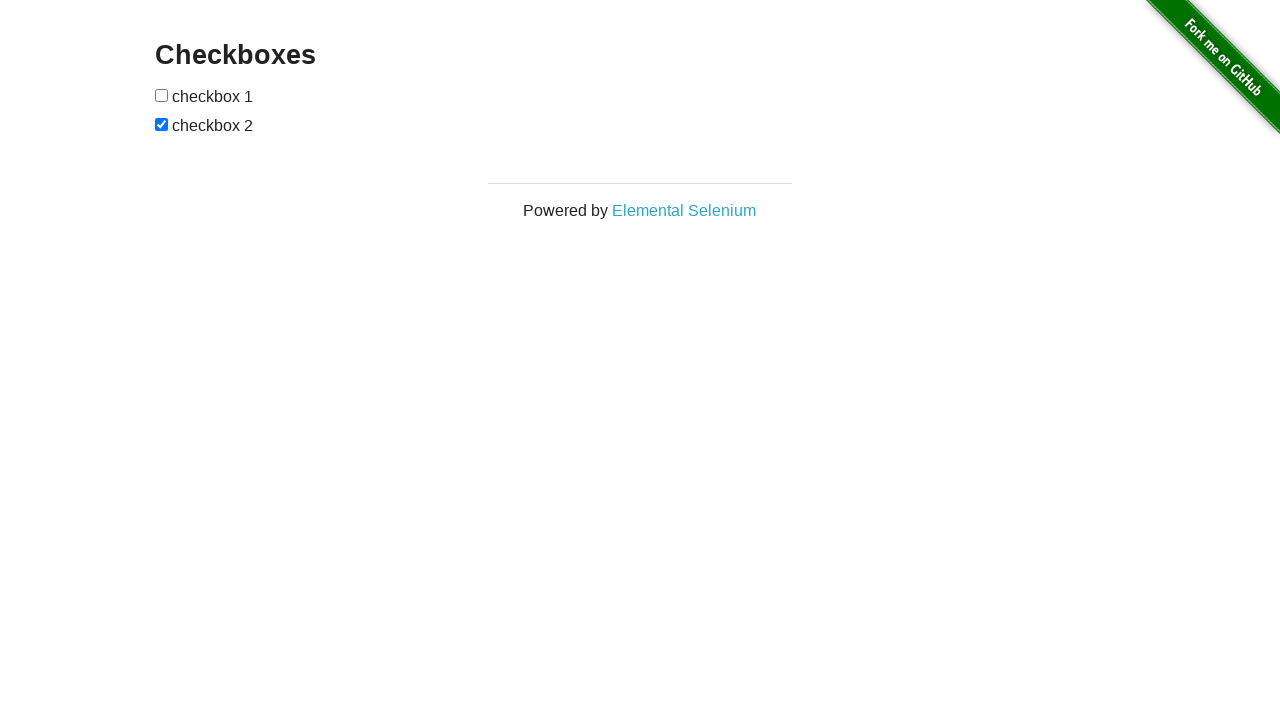

Checked first checkbox - it was not selected
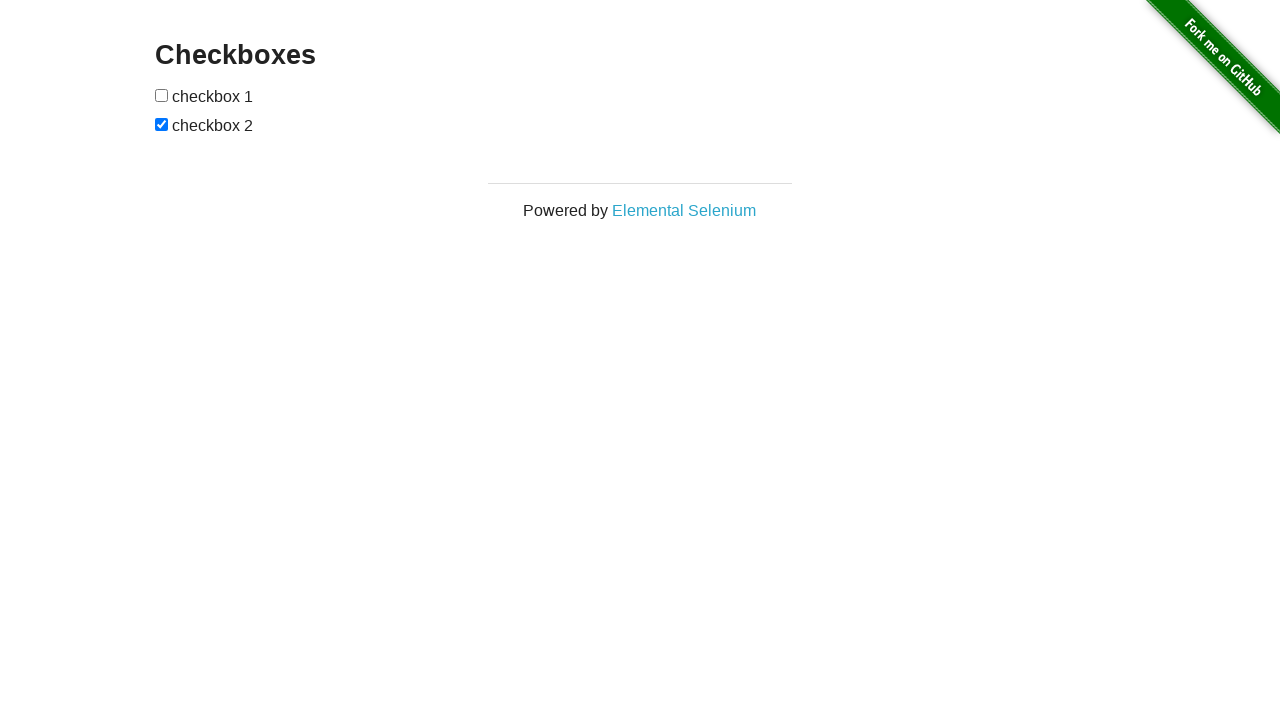

Clicked first checkbox at (162, 95) on (//*[@type='checkbox'])[1]
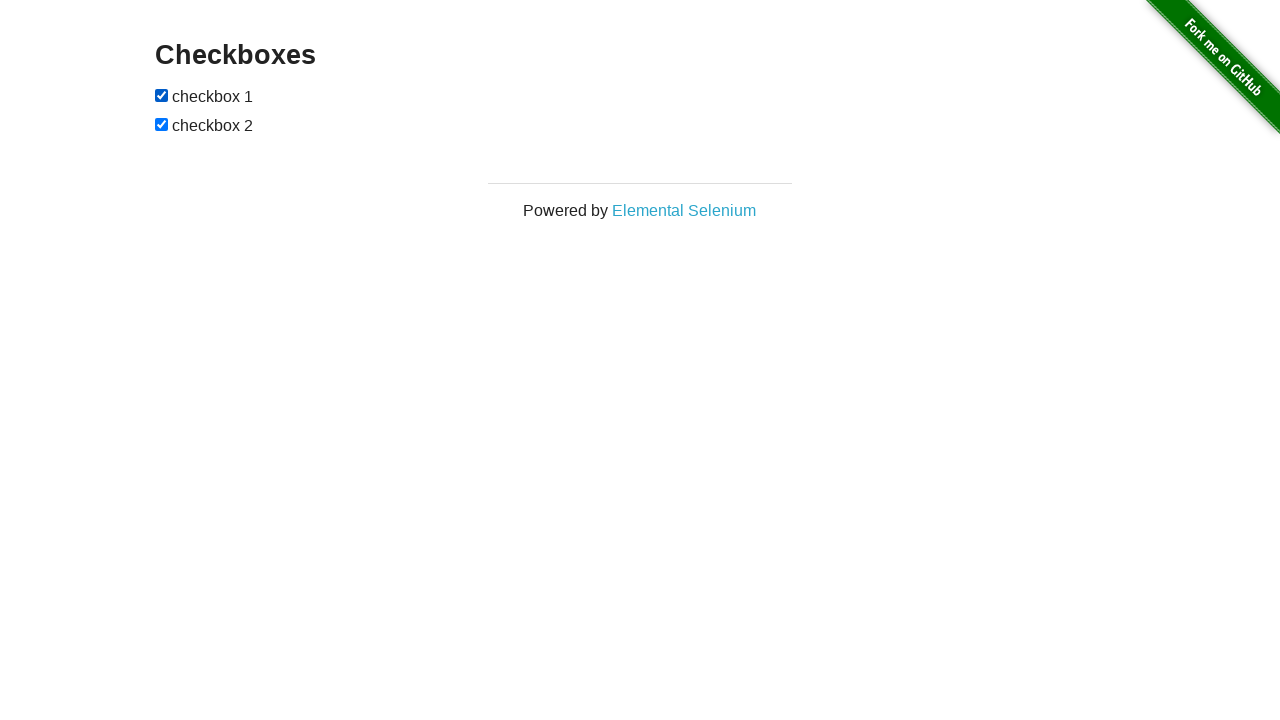

Second checkbox was already selected - no action needed
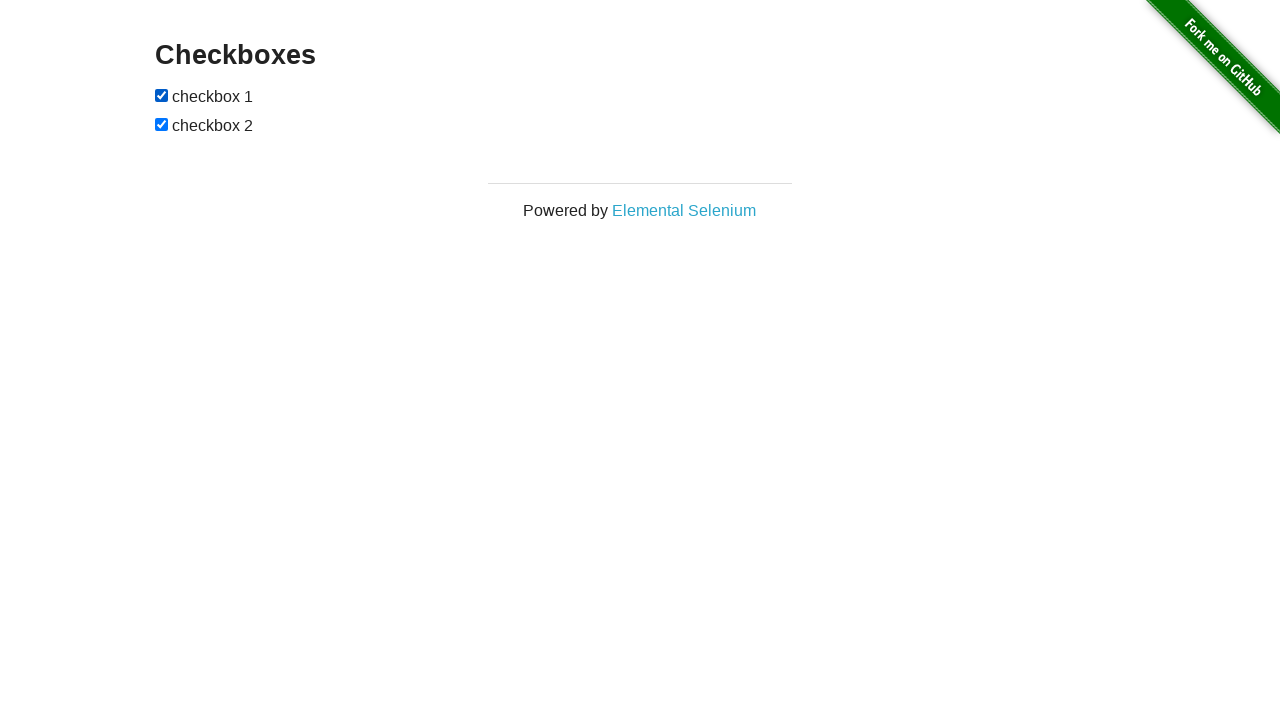

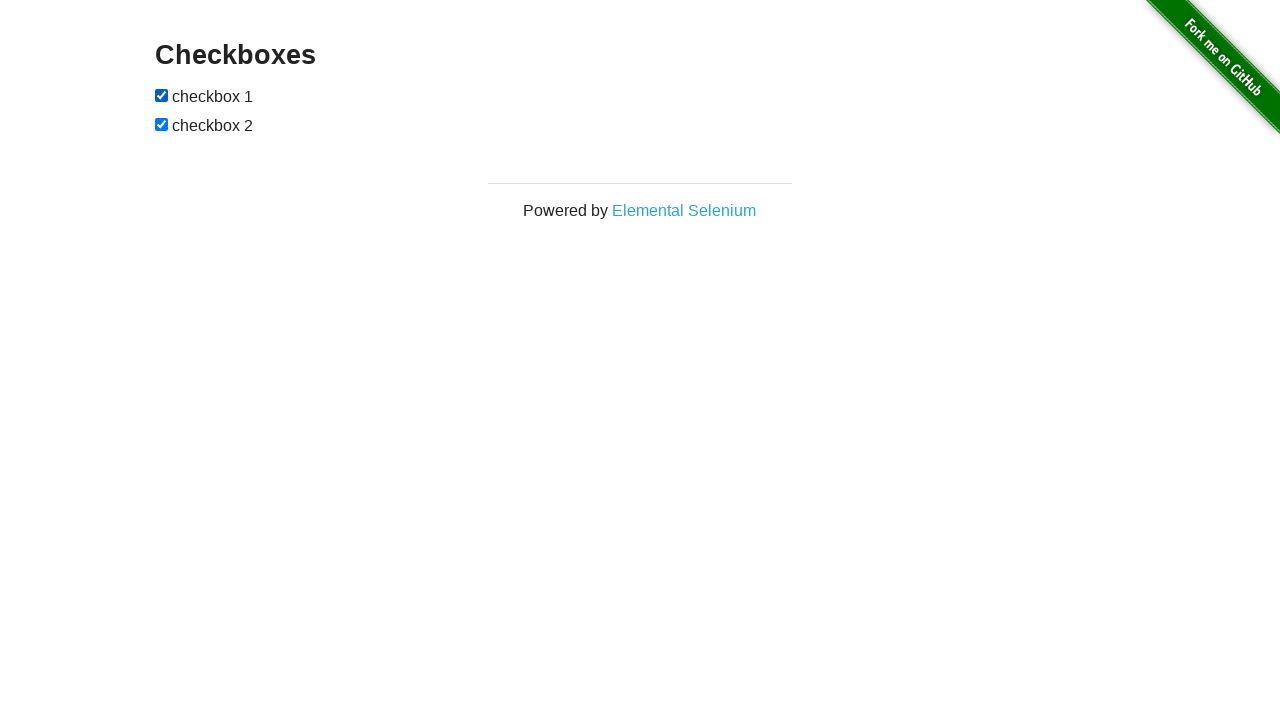